Tests un-marking todo items as complete by unchecking their checkboxes

Starting URL: https://demo.playwright.dev/todomvc

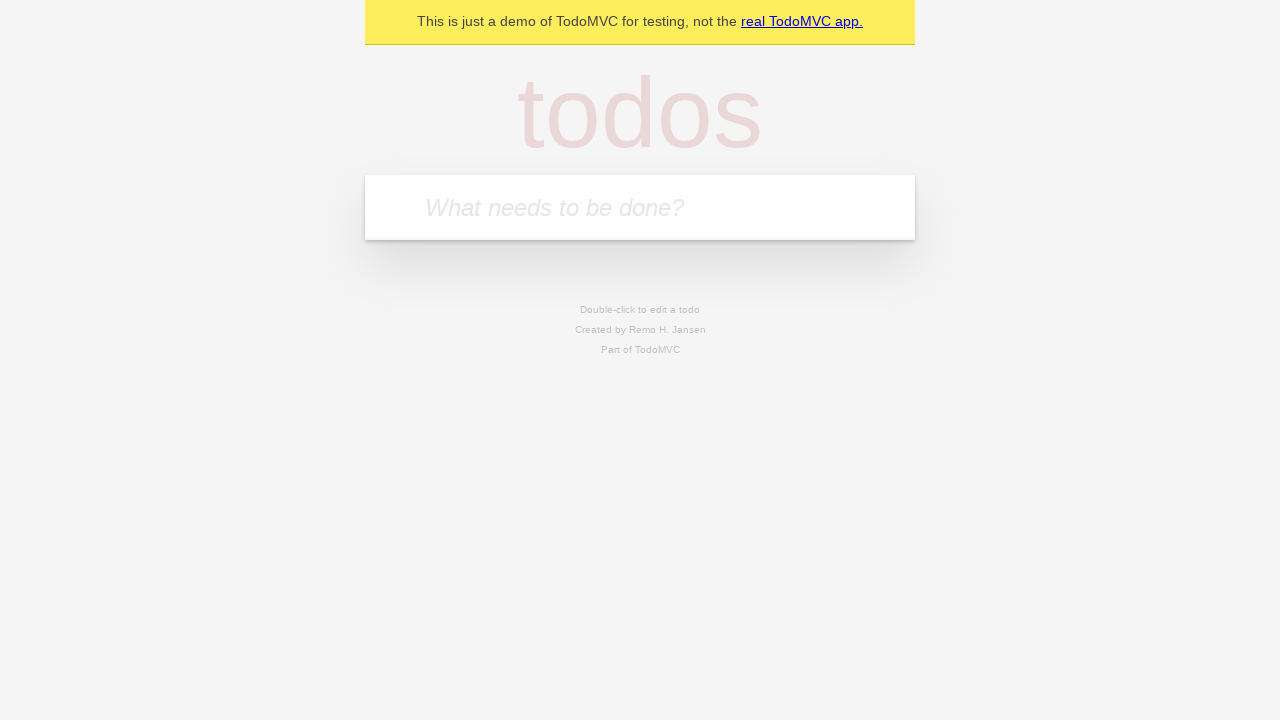

Located the todo input field
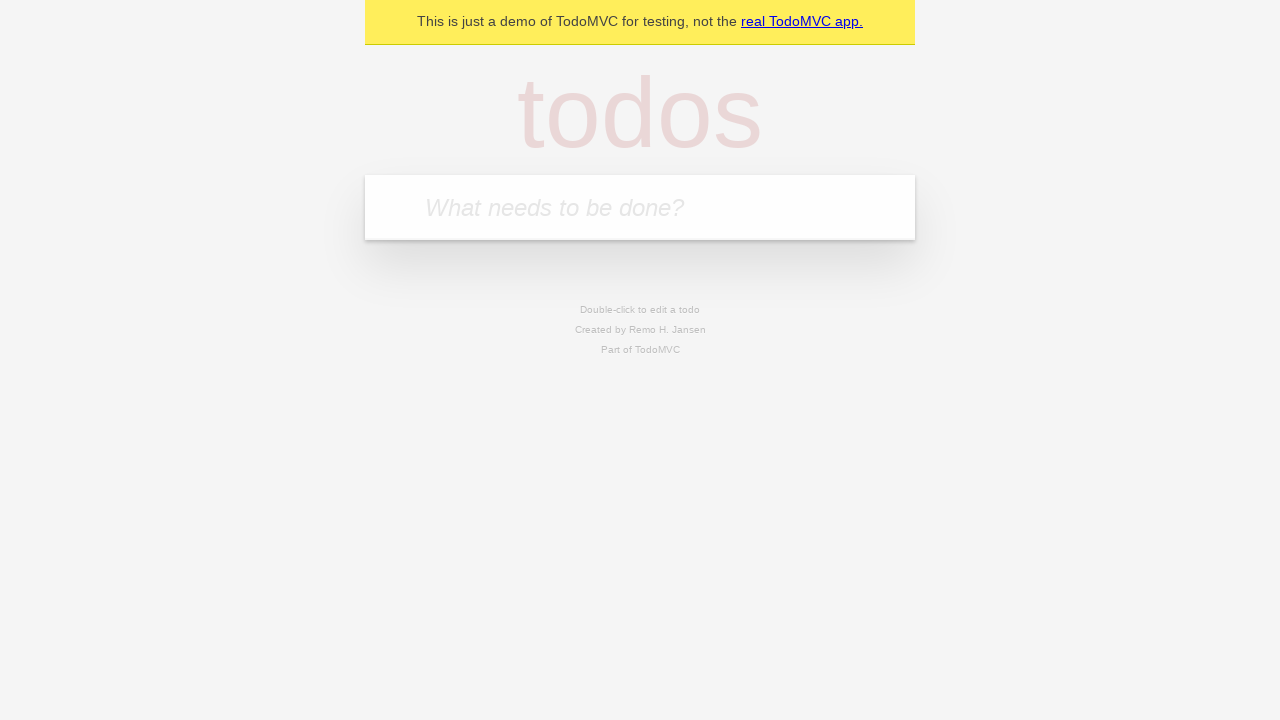

Filled first todo item: 'buy some cheese' on internal:attr=[placeholder="What needs to be done?"i]
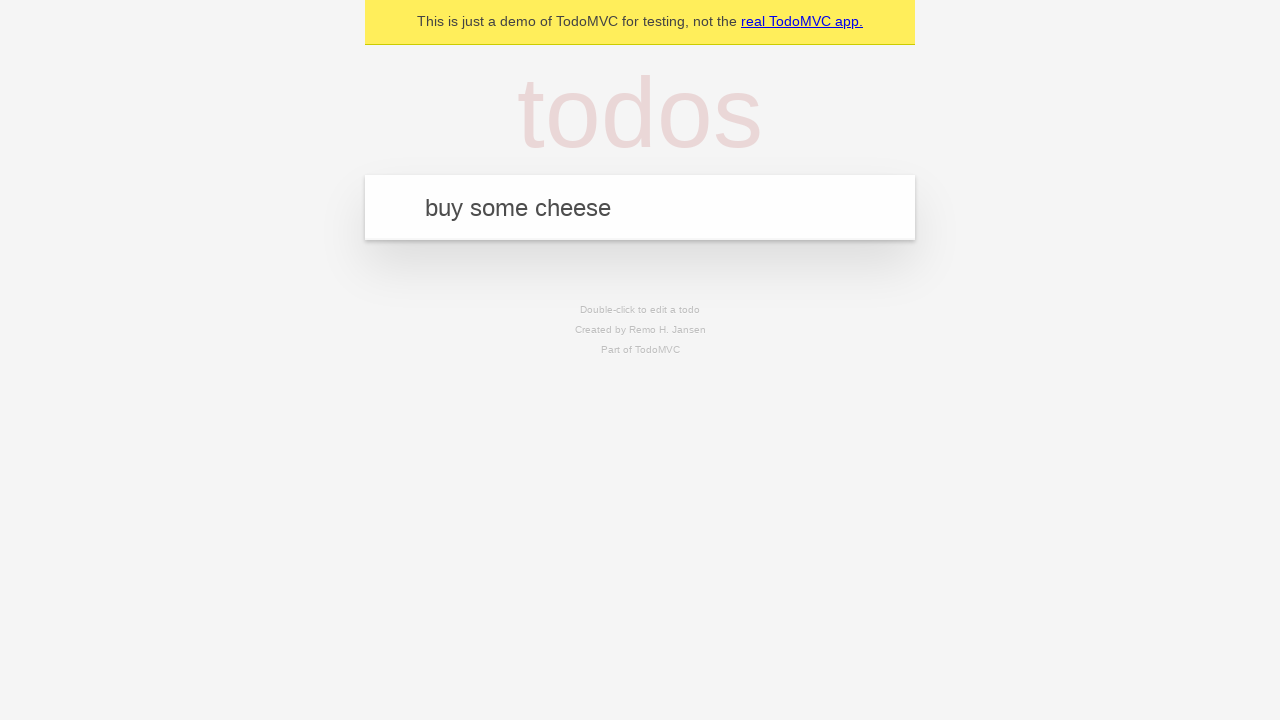

Pressed Enter to create first todo item on internal:attr=[placeholder="What needs to be done?"i]
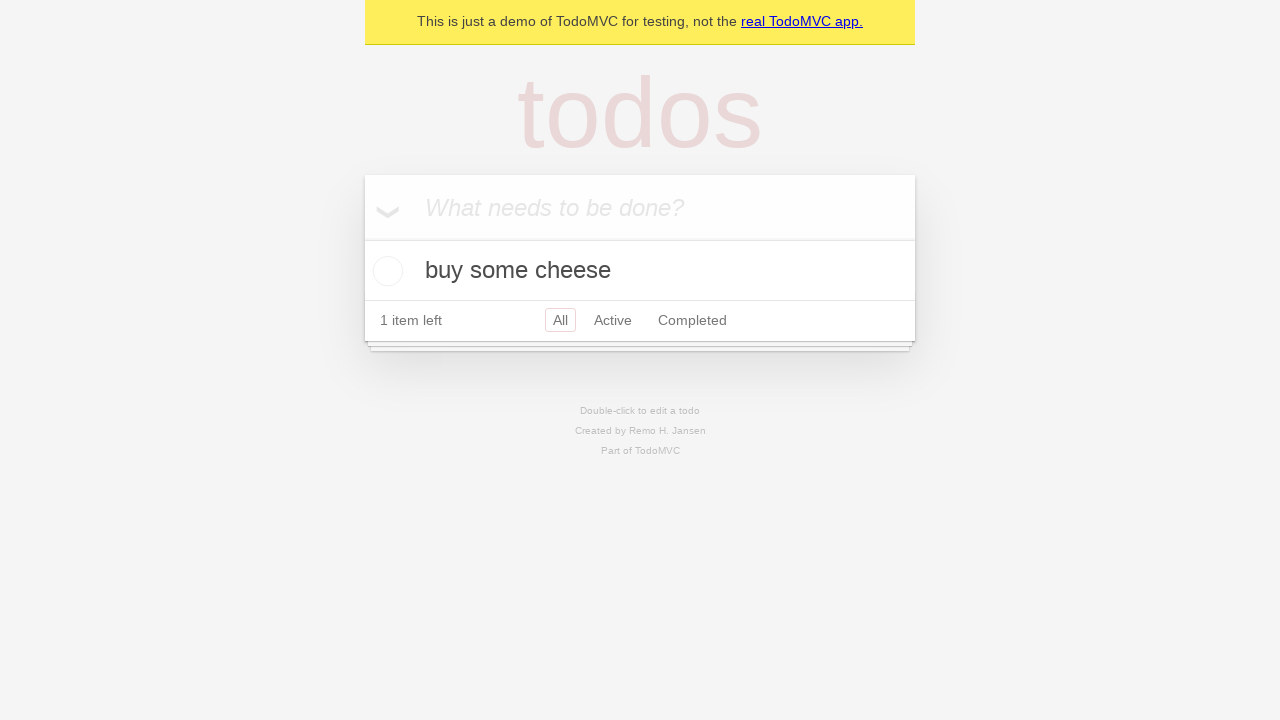

Filled second todo item: 'feed the cat' on internal:attr=[placeholder="What needs to be done?"i]
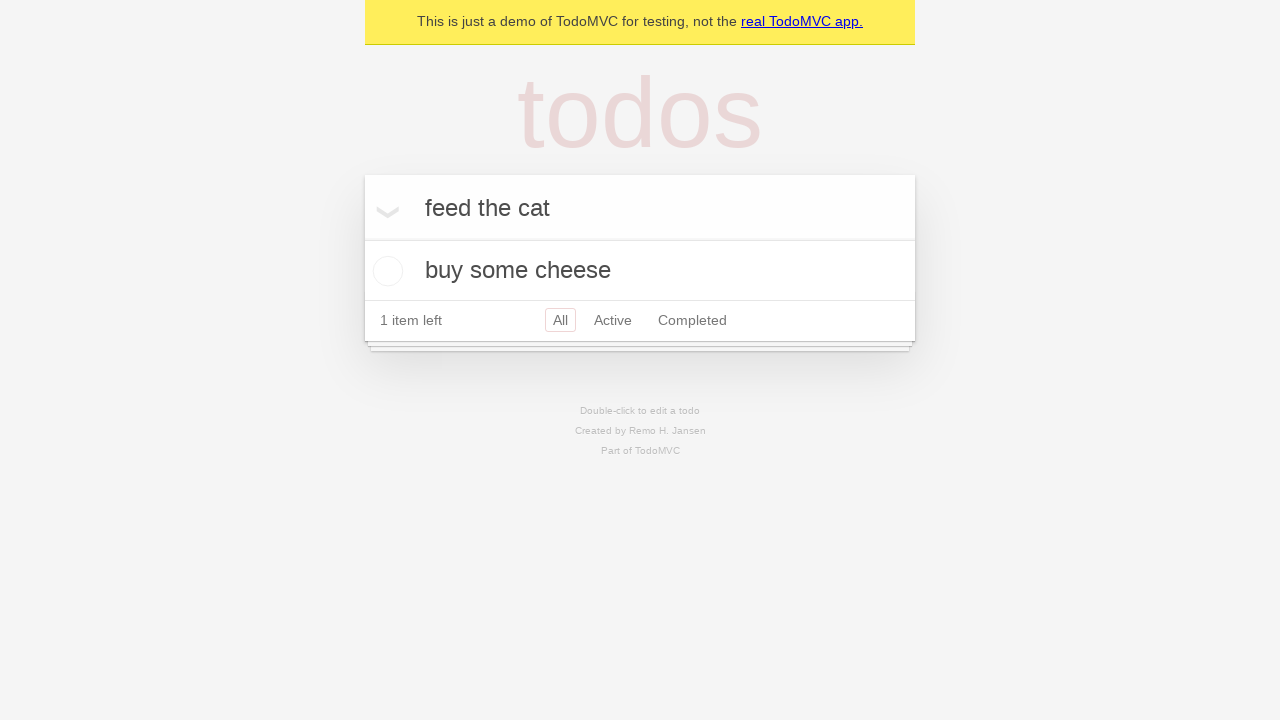

Pressed Enter to create second todo item on internal:attr=[placeholder="What needs to be done?"i]
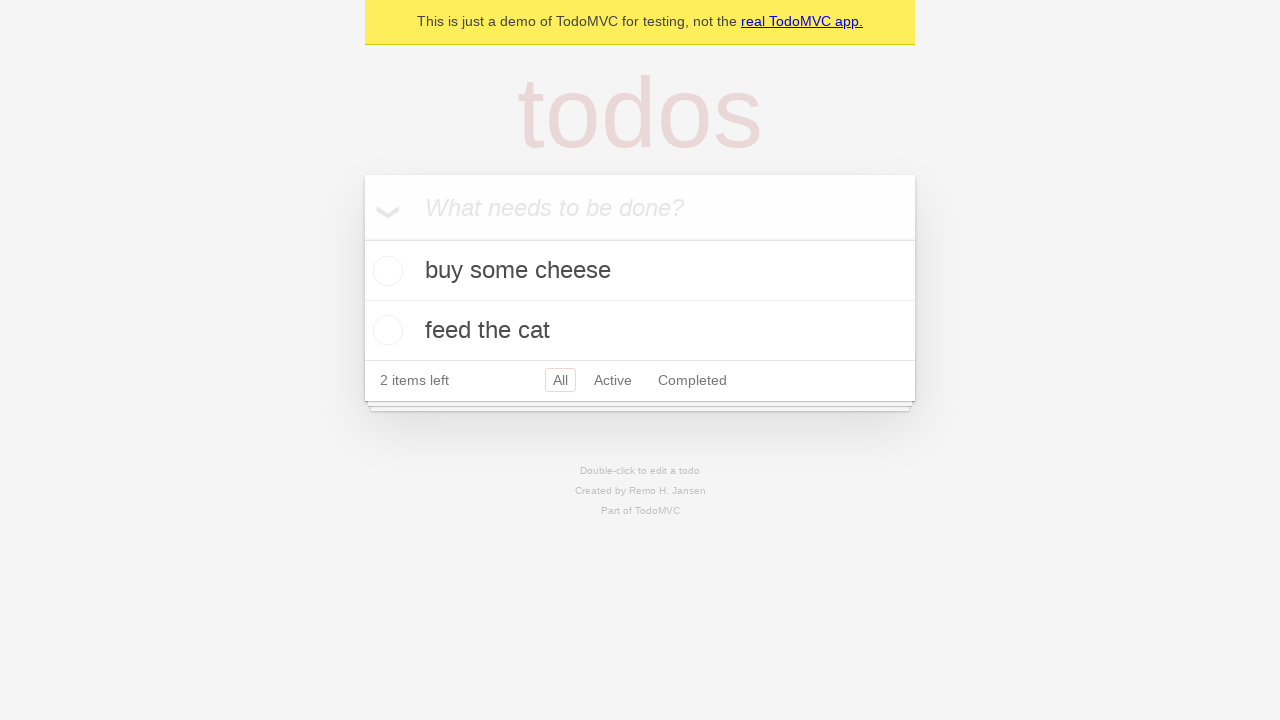

Located the first todo item
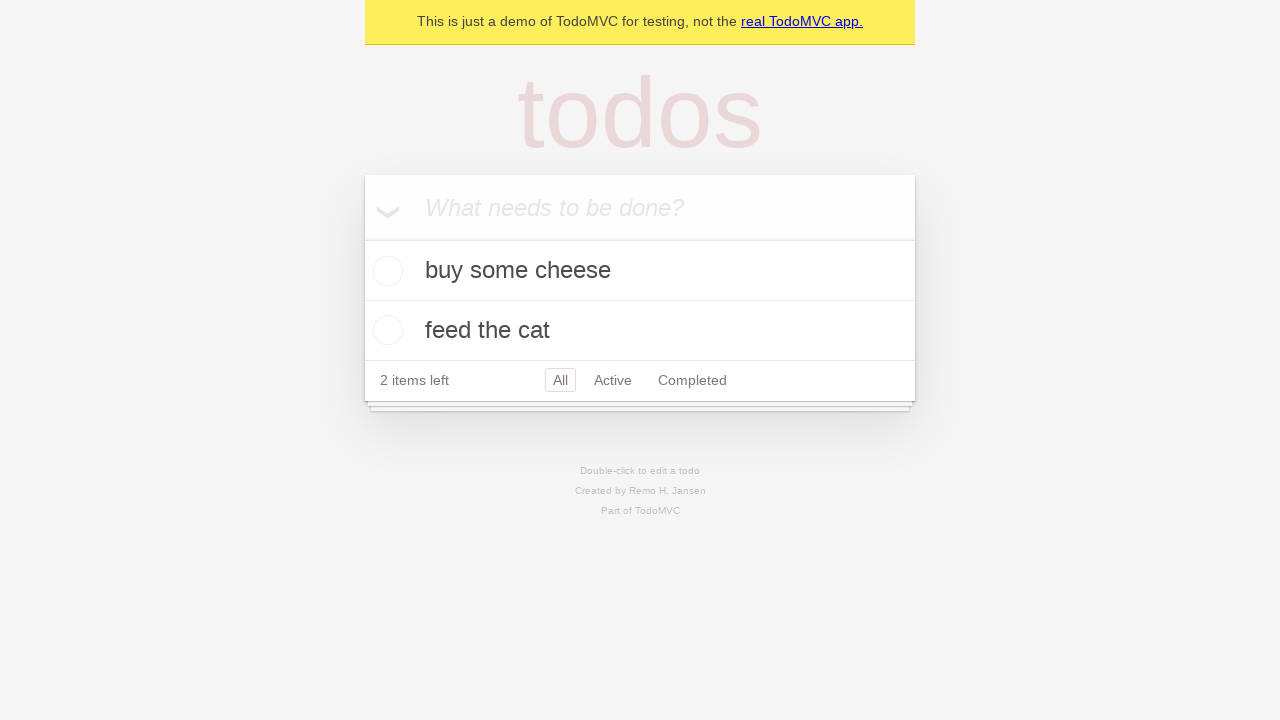

Located the checkbox for the first todo item
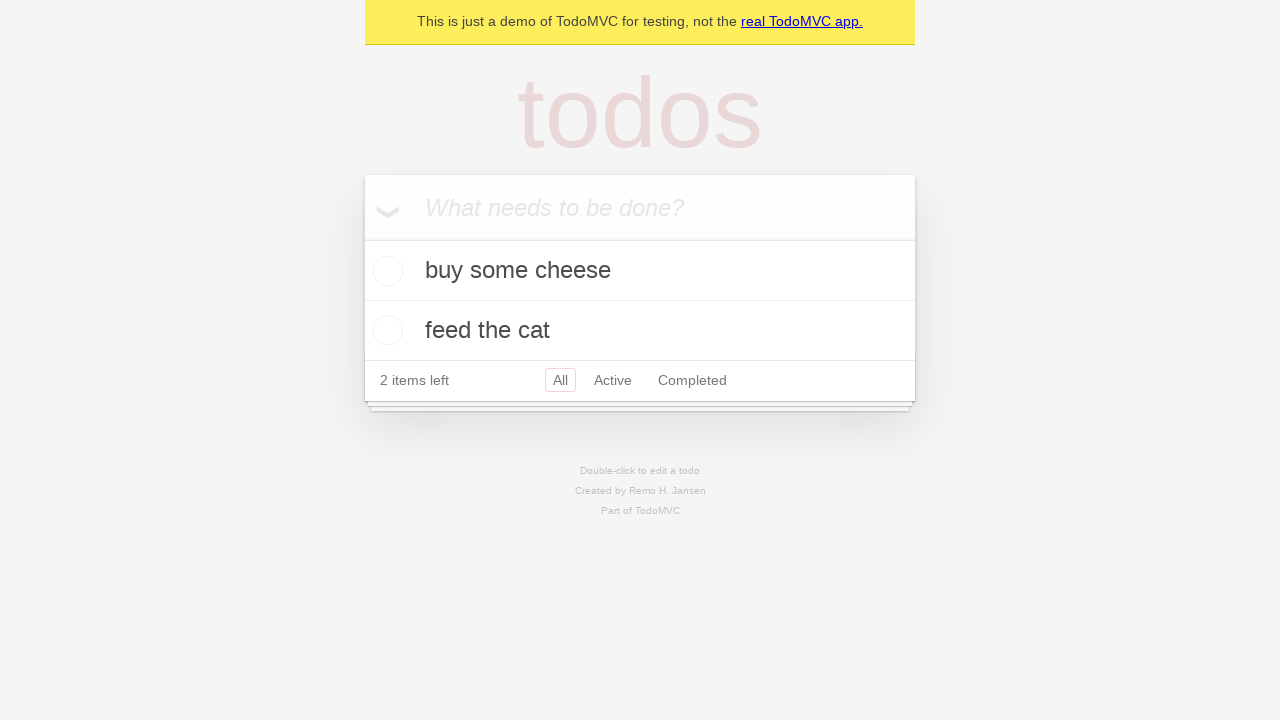

Checked the first todo item checkbox to mark it as complete at (385, 271) on [data-testid='todo-item'] >> nth=0 >> internal:role=checkbox
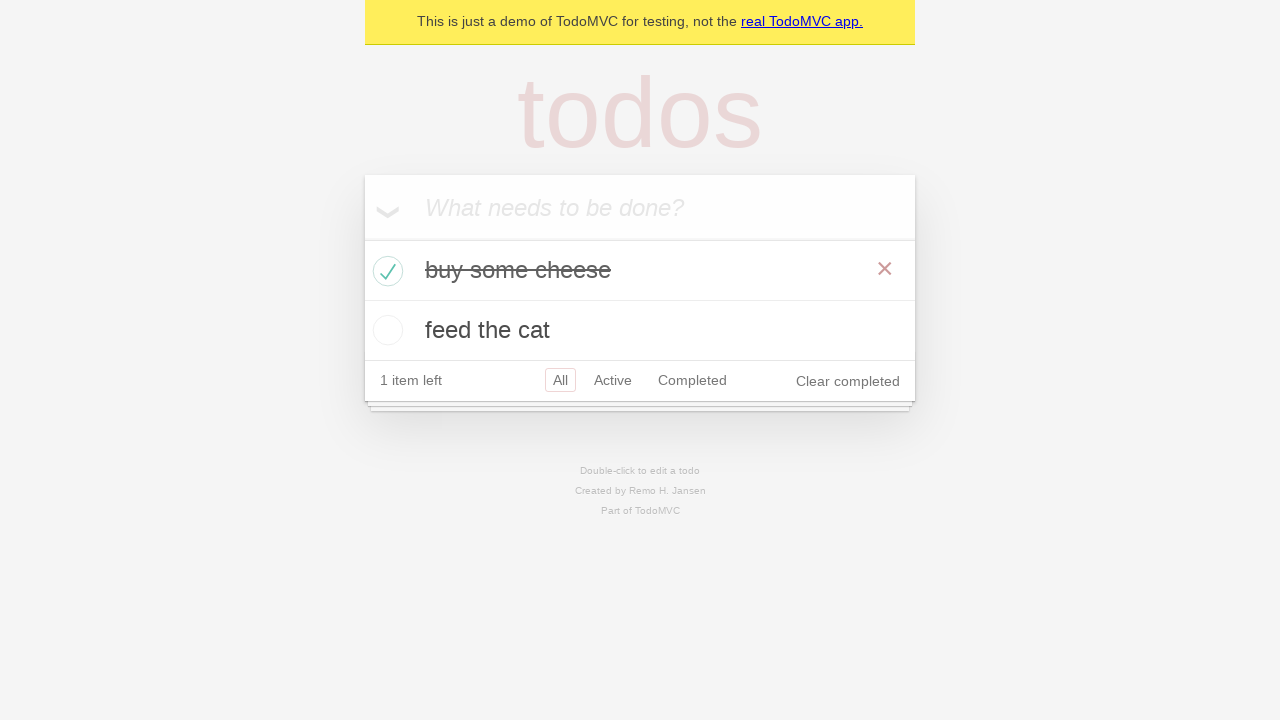

Unchecked the first todo item checkbox to un-mark it as complete at (385, 271) on [data-testid='todo-item'] >> nth=0 >> internal:role=checkbox
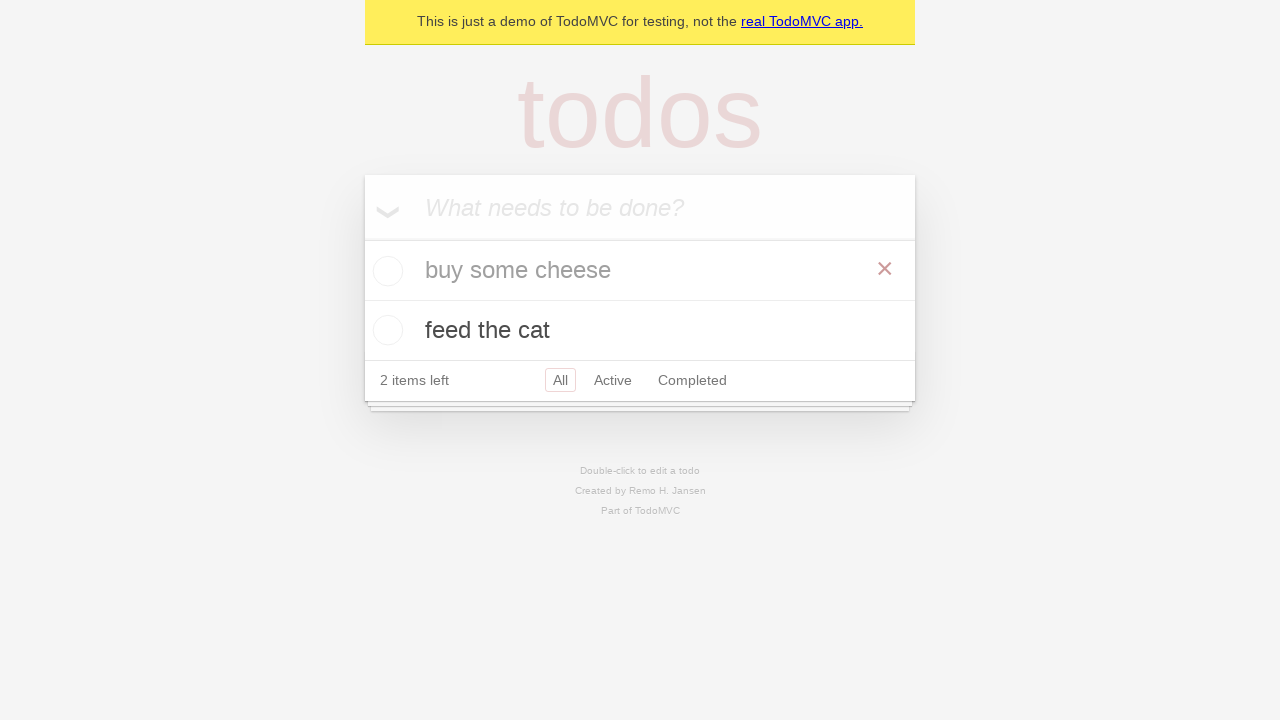

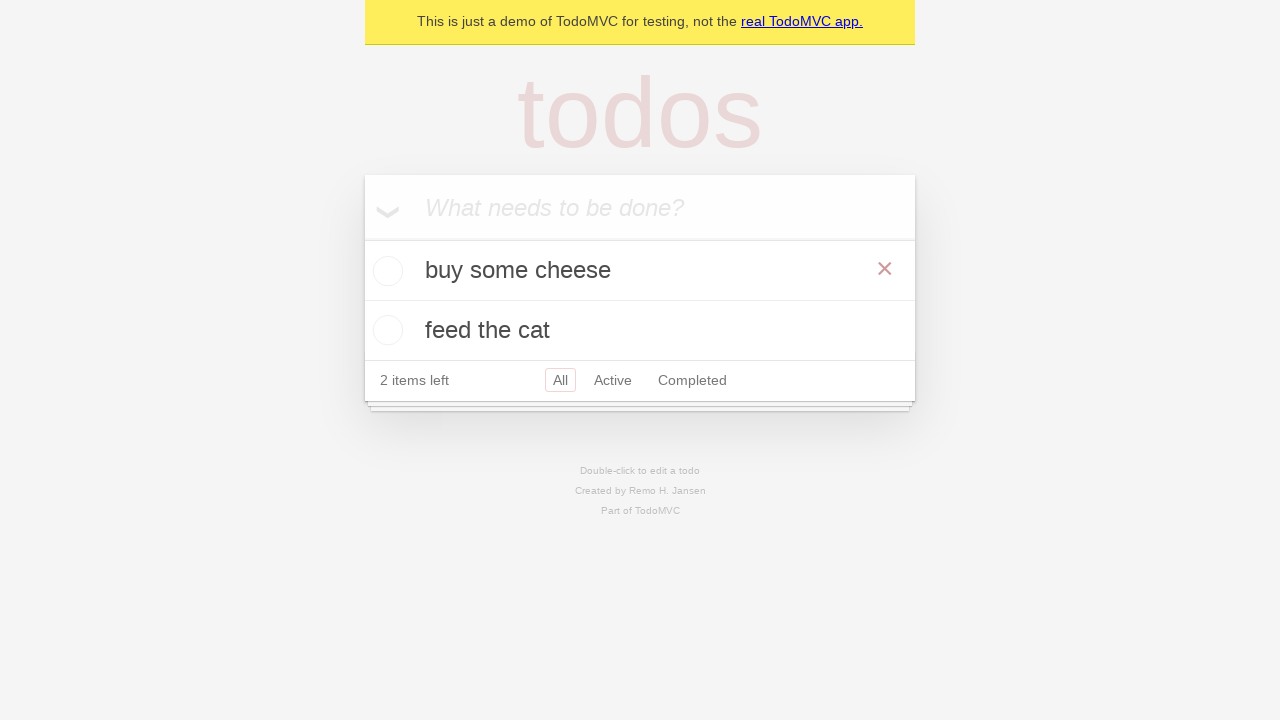